Tests a form that requires calculating the sum of two displayed numbers and selecting the result from a dropdown before submitting

Starting URL: http://suninjuly.github.io/selects1.html

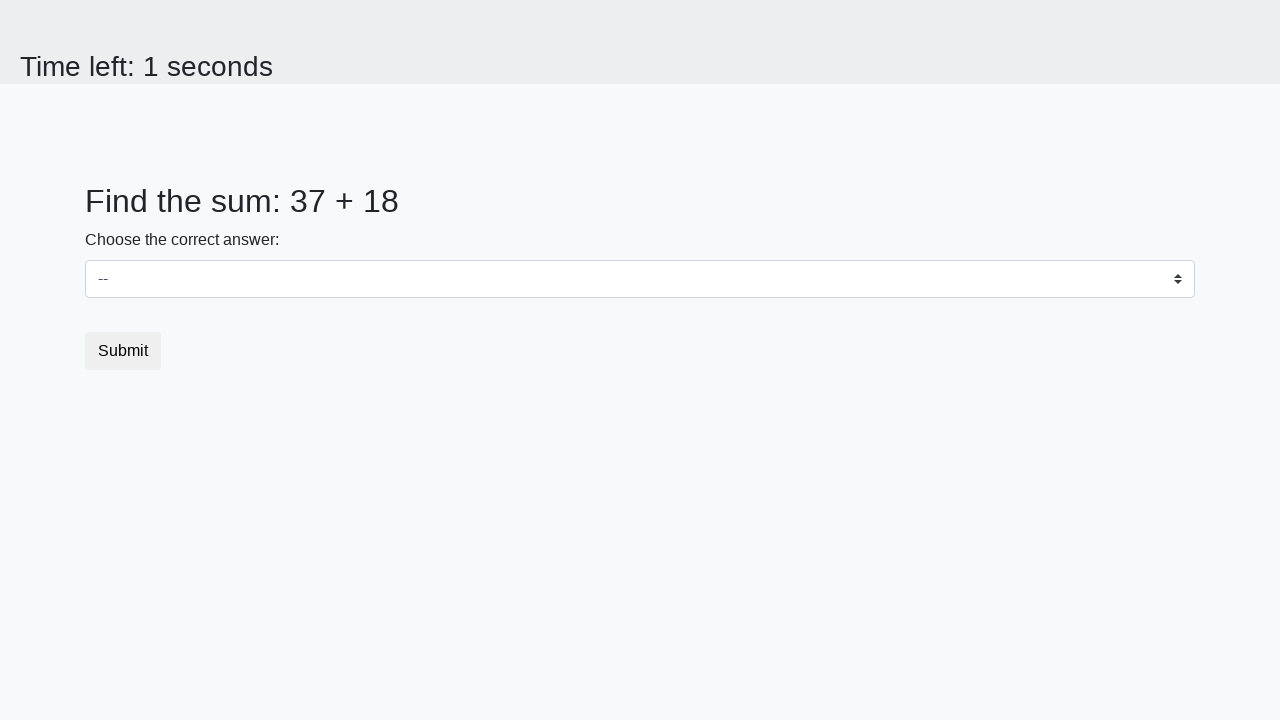

Retrieved first number from the page
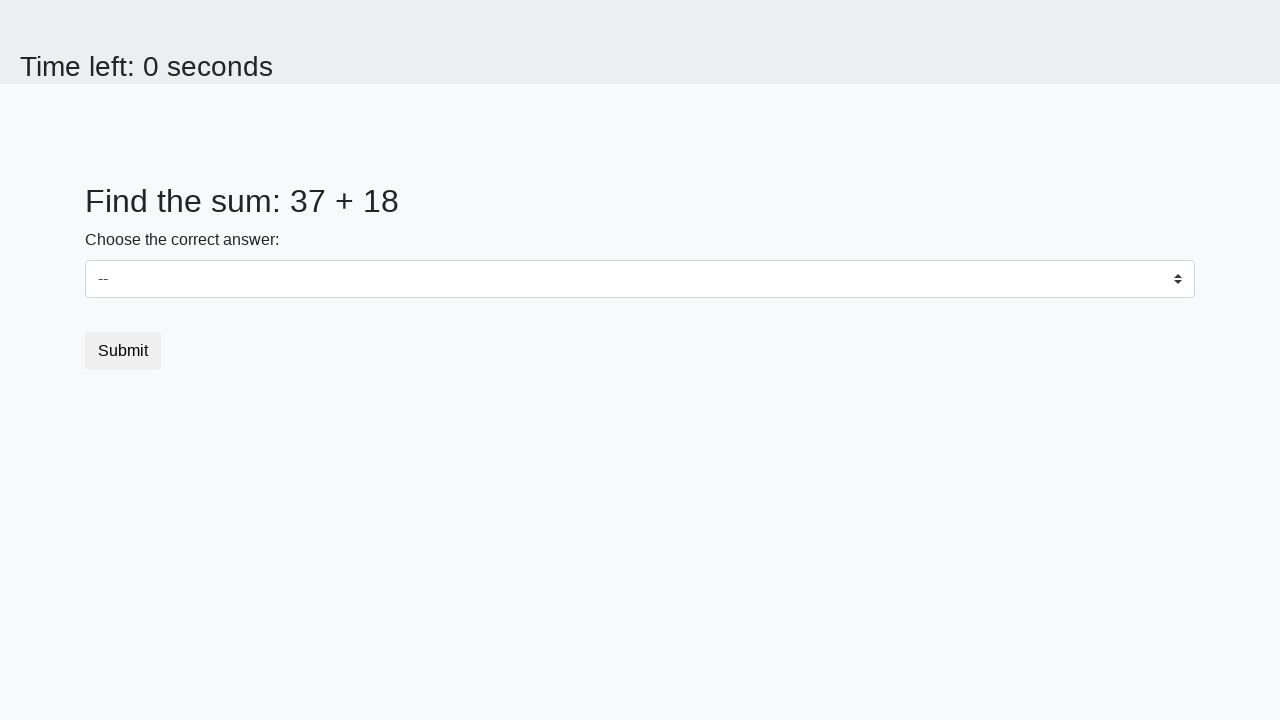

Retrieved second number from the page
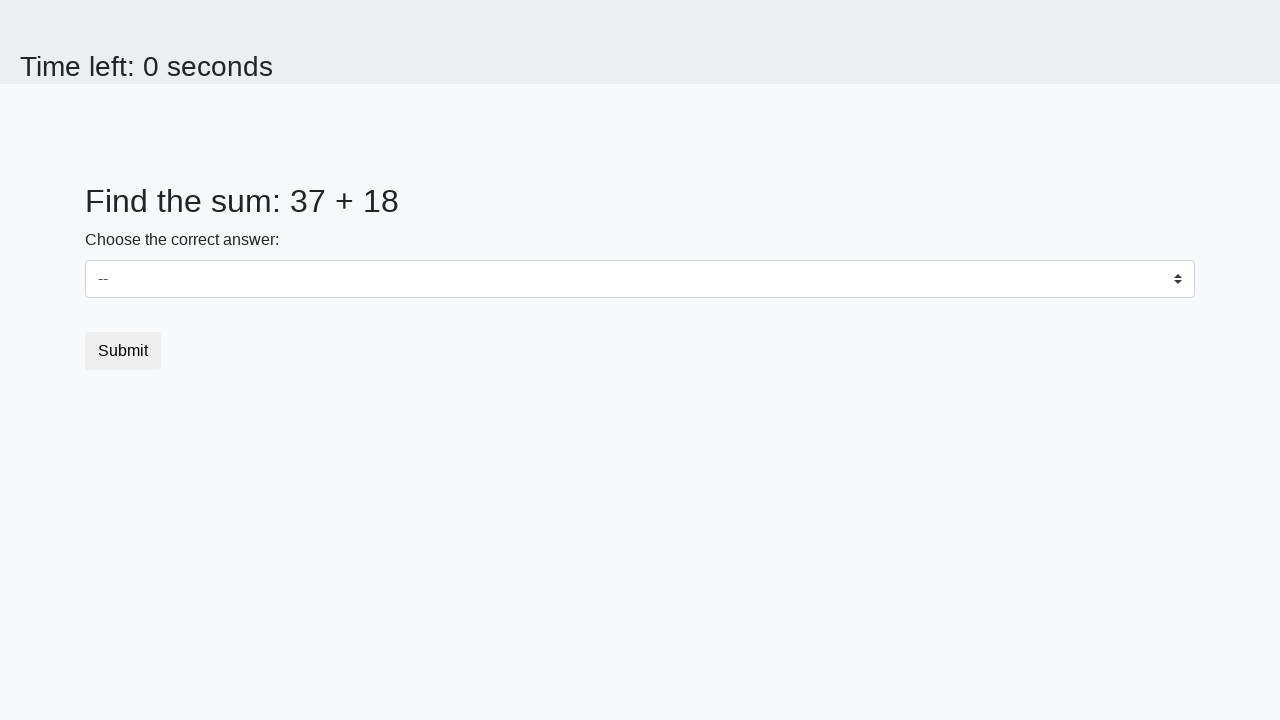

Calculated sum of 37 + 18 = 55
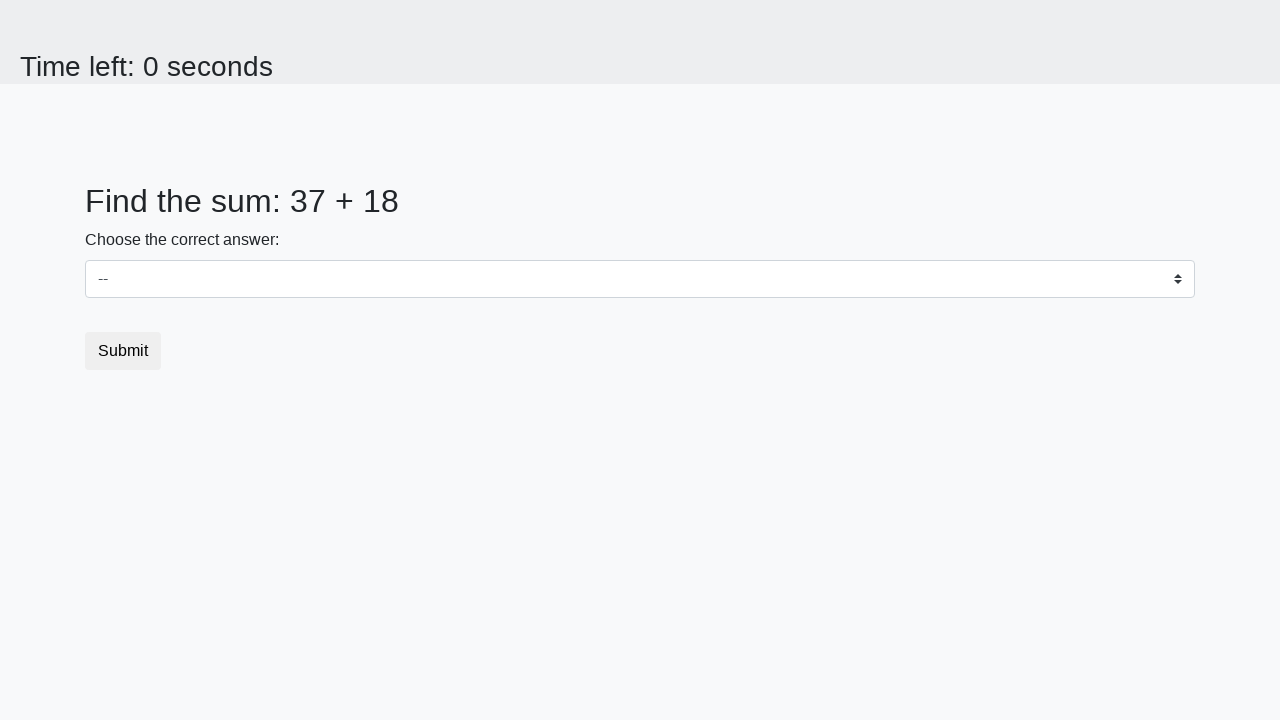

Selected 55 from the dropdown menu on select
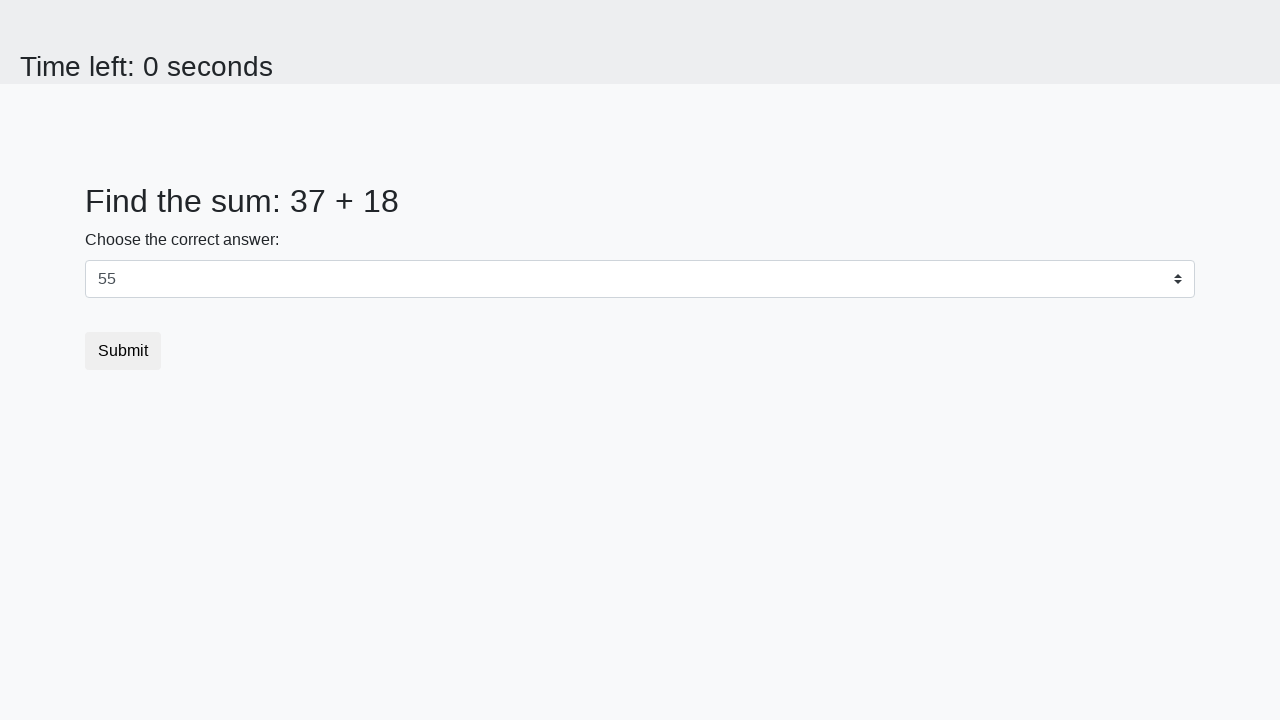

Clicked the submit button at (123, 351) on .btn-default
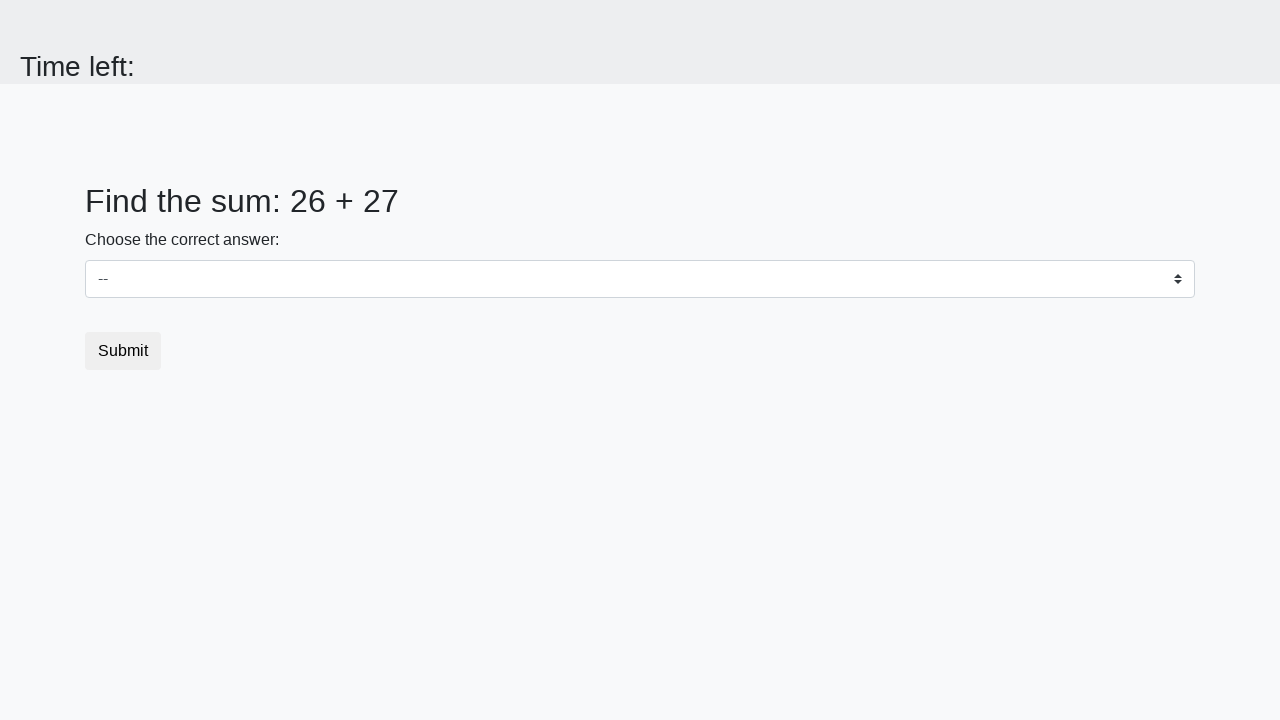

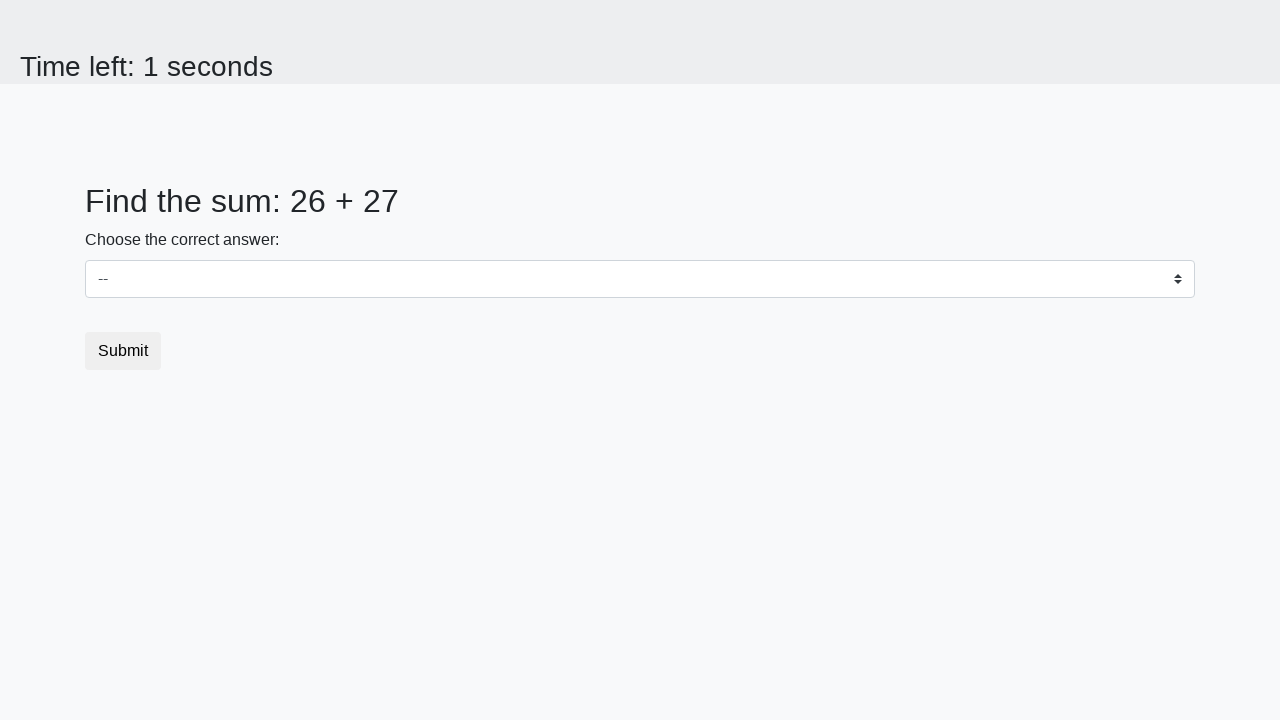